Tests login with valid username but invalid password to verify error message

Starting URL: https://www.saucedemo.com/v1/index.html

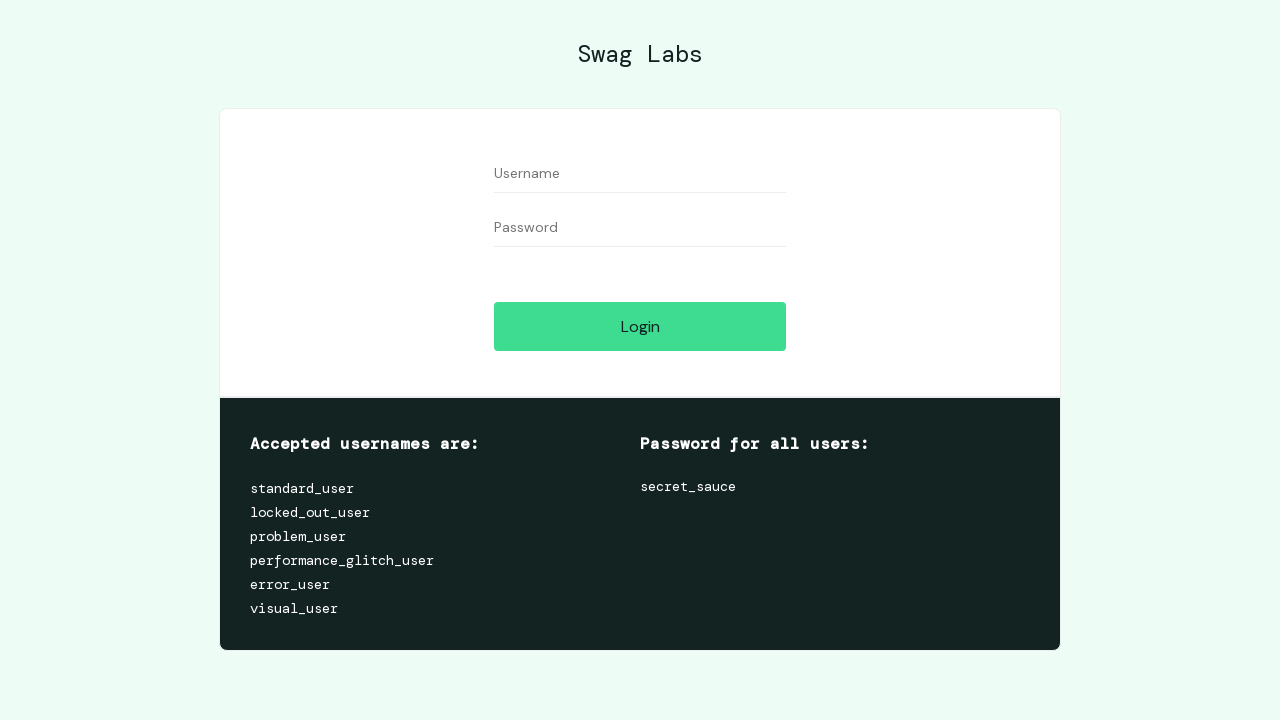

Filled username field with 'standard_user' on input[data-test='username']
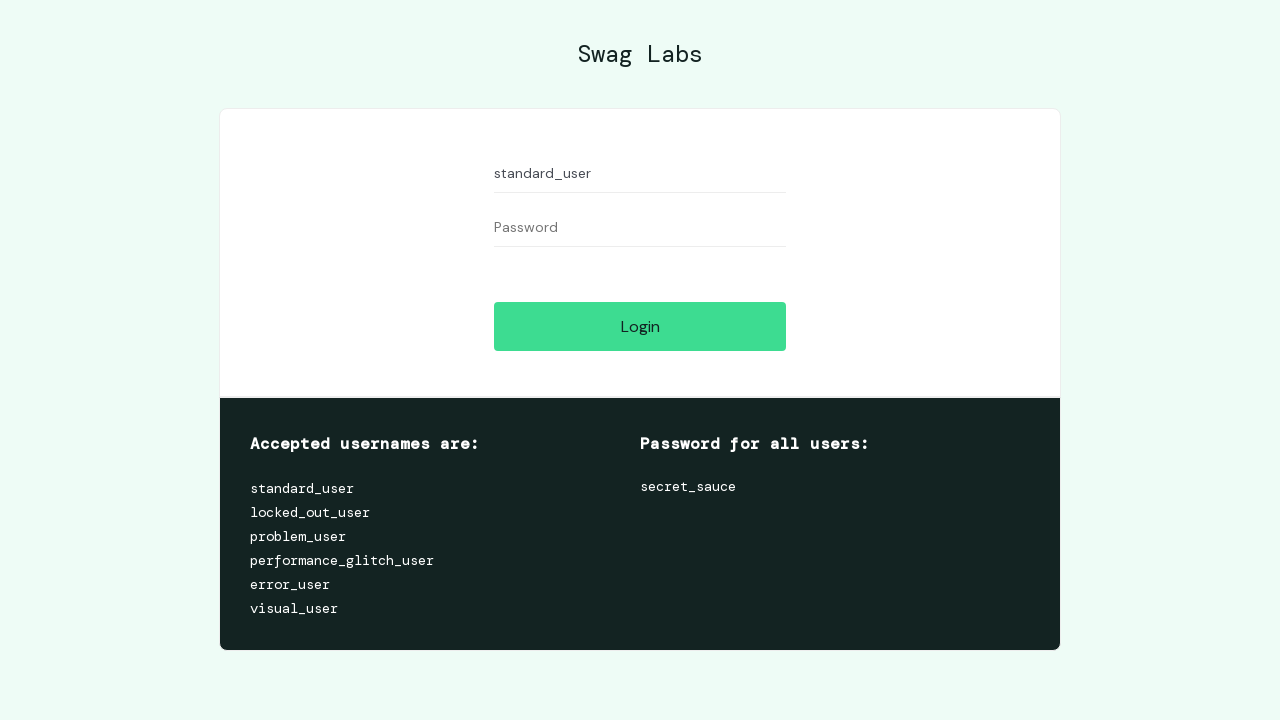

Filled password field with invalid password 'dfhhfdfh' on input[data-test='password']
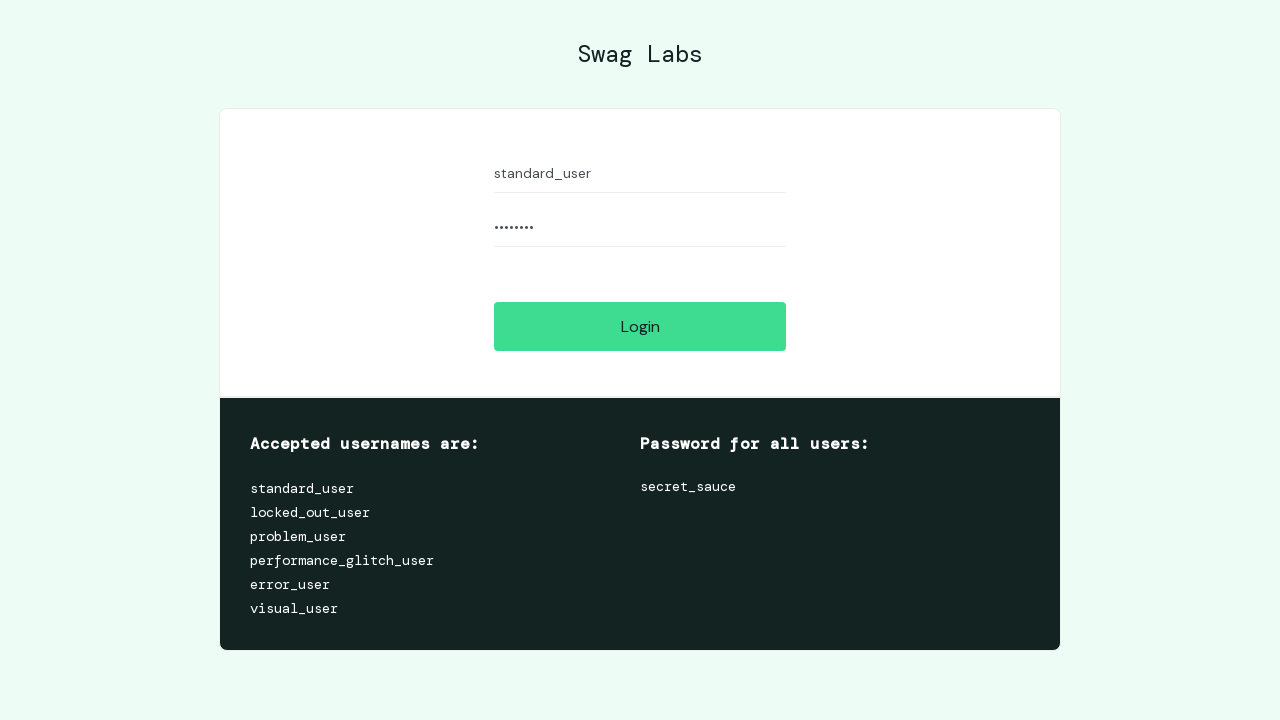

Clicked login button at (640, 326) on input[type='submit']
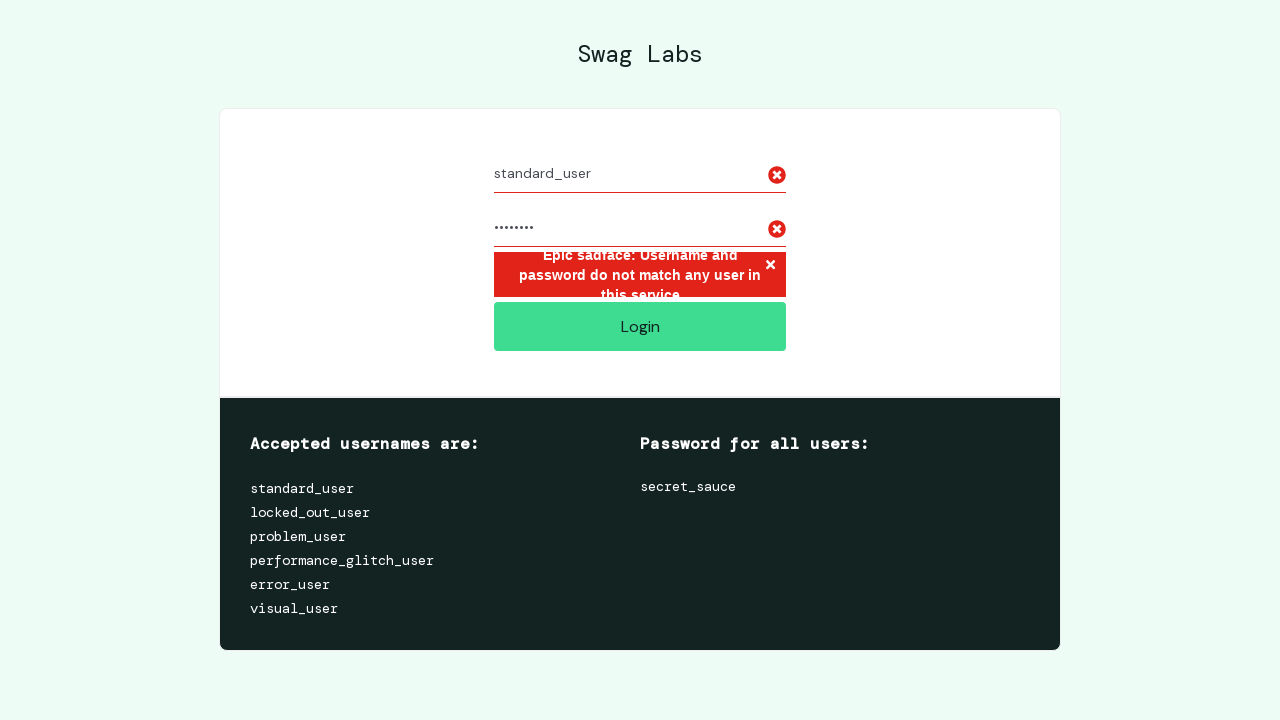

Error message appeared on page
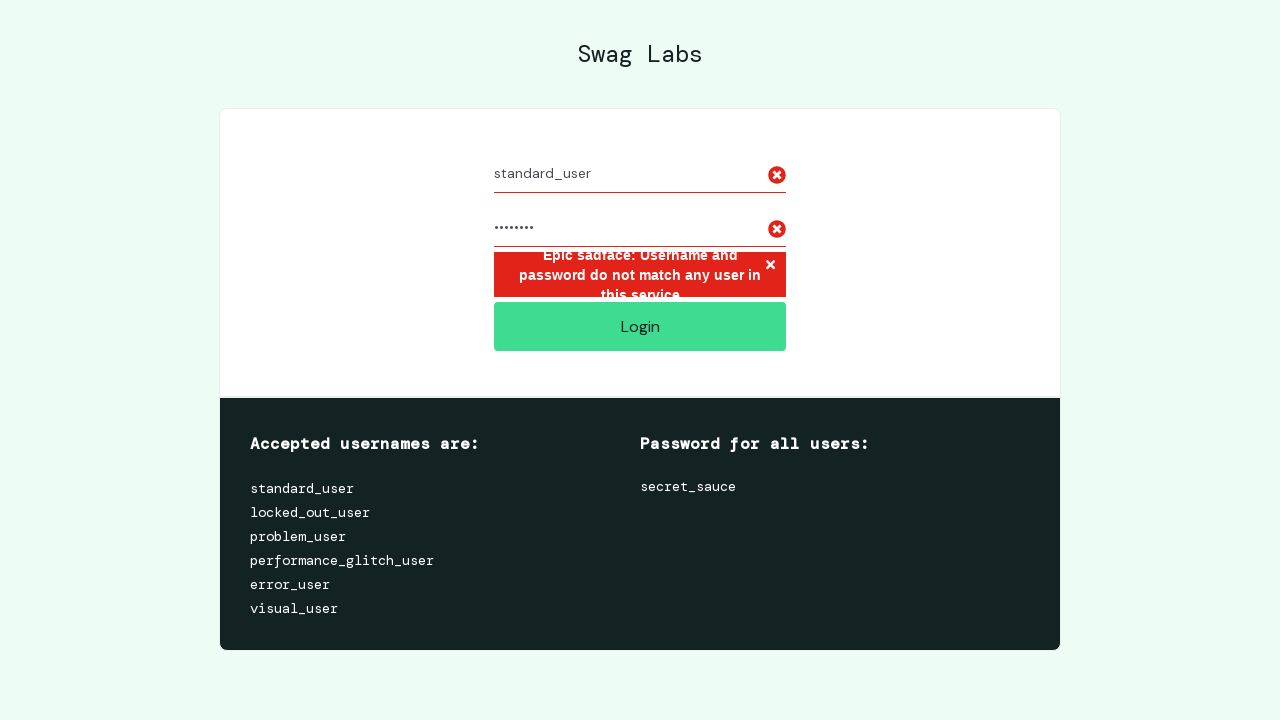

Retrieved error message: 'Epic sadface: Username and password do not match any user in this service'
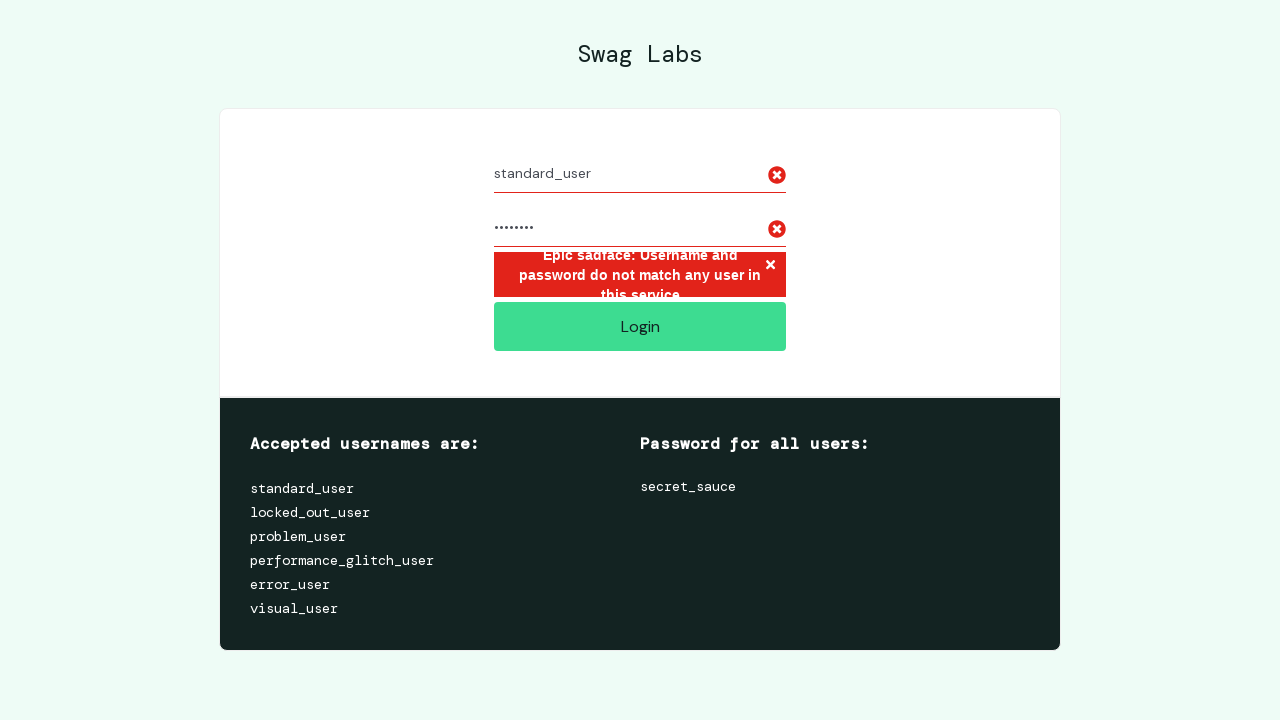

Verified error message matches expected text
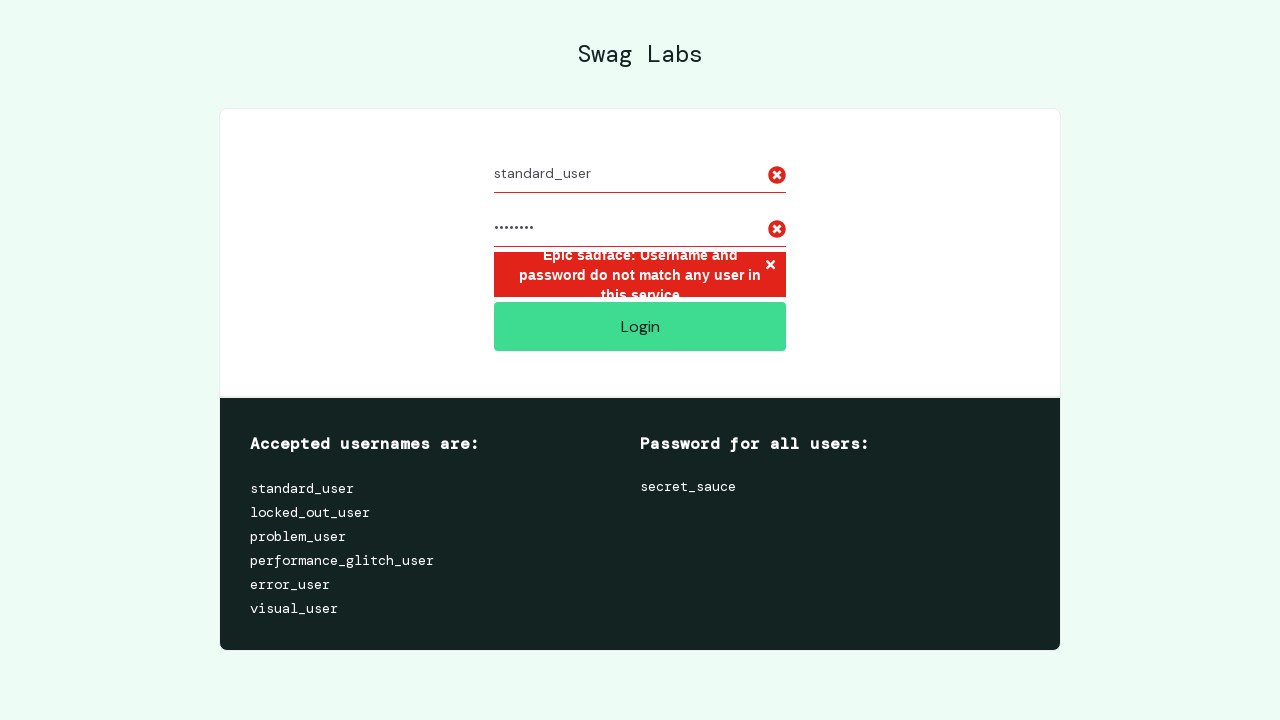

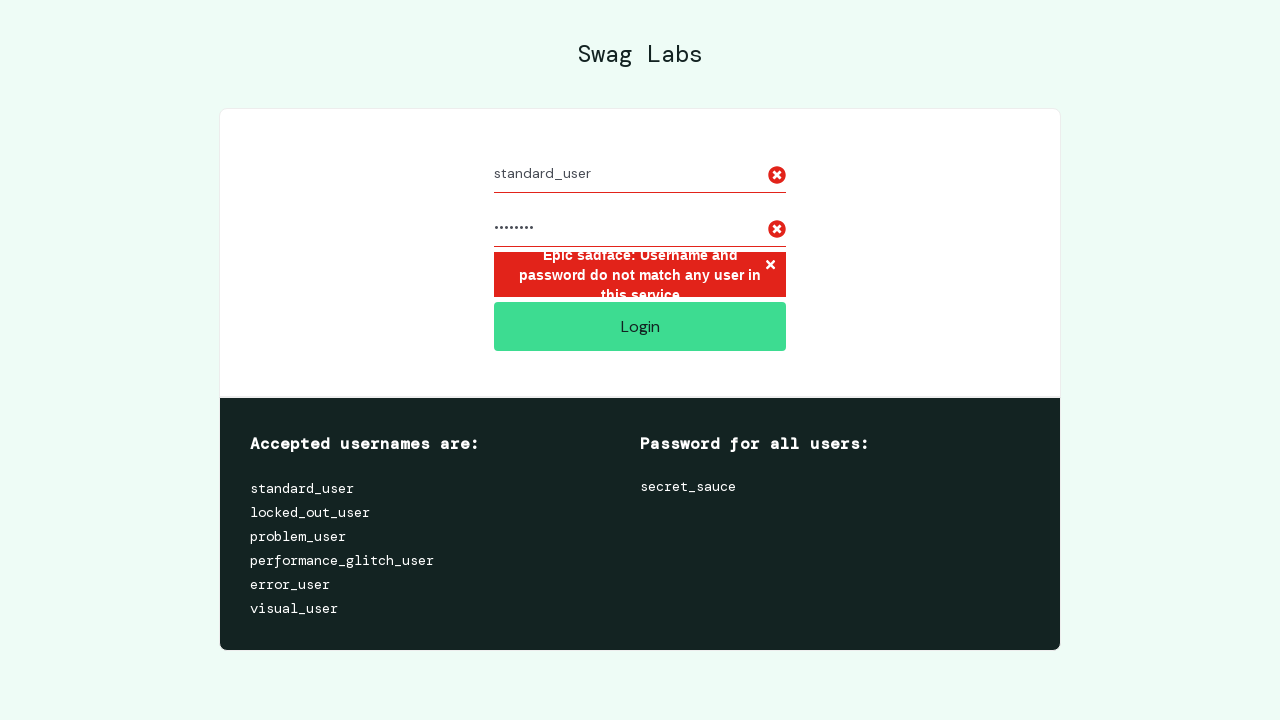